Demonstrates XPath sibling and parent traversal by locating buttons in the header using following-sibling and parent axis navigation on an automation practice page.

Starting URL: https://rahulshettyacademy.com/AutomationPractice/

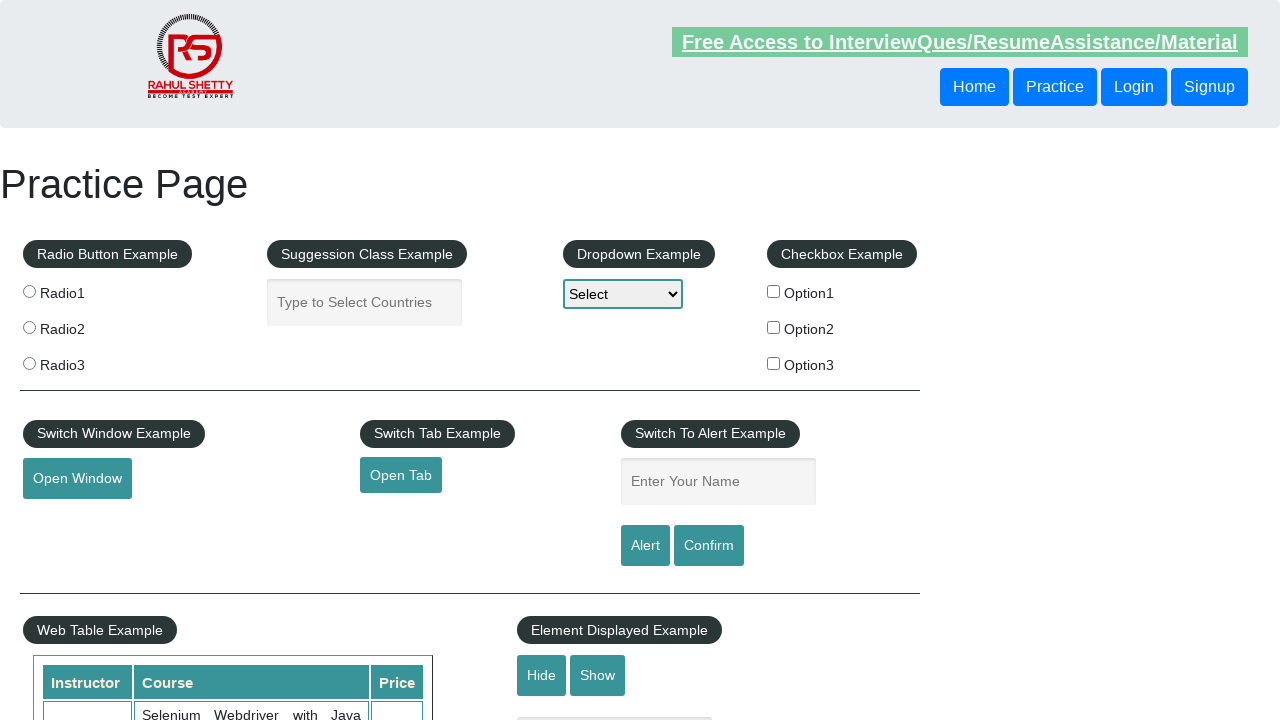

Navigated to Rahul Shetty Academy Automation Practice page
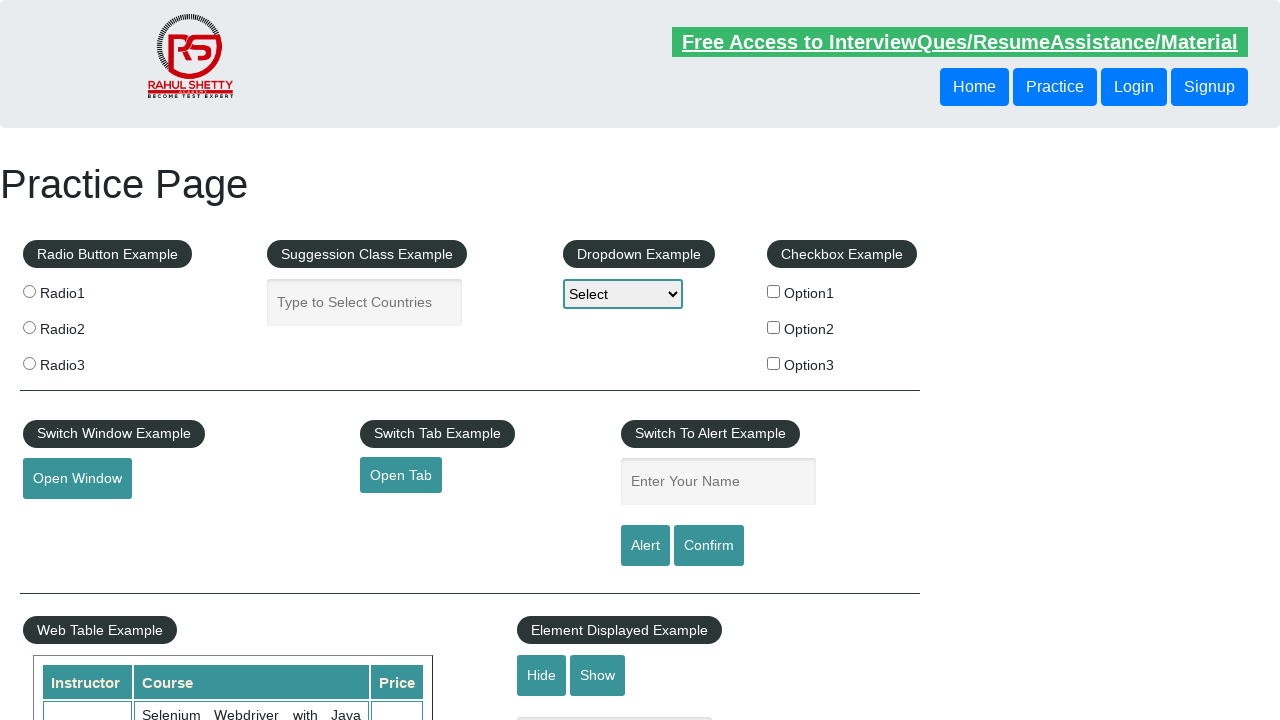

Located button using following-sibling XPath traversal in header
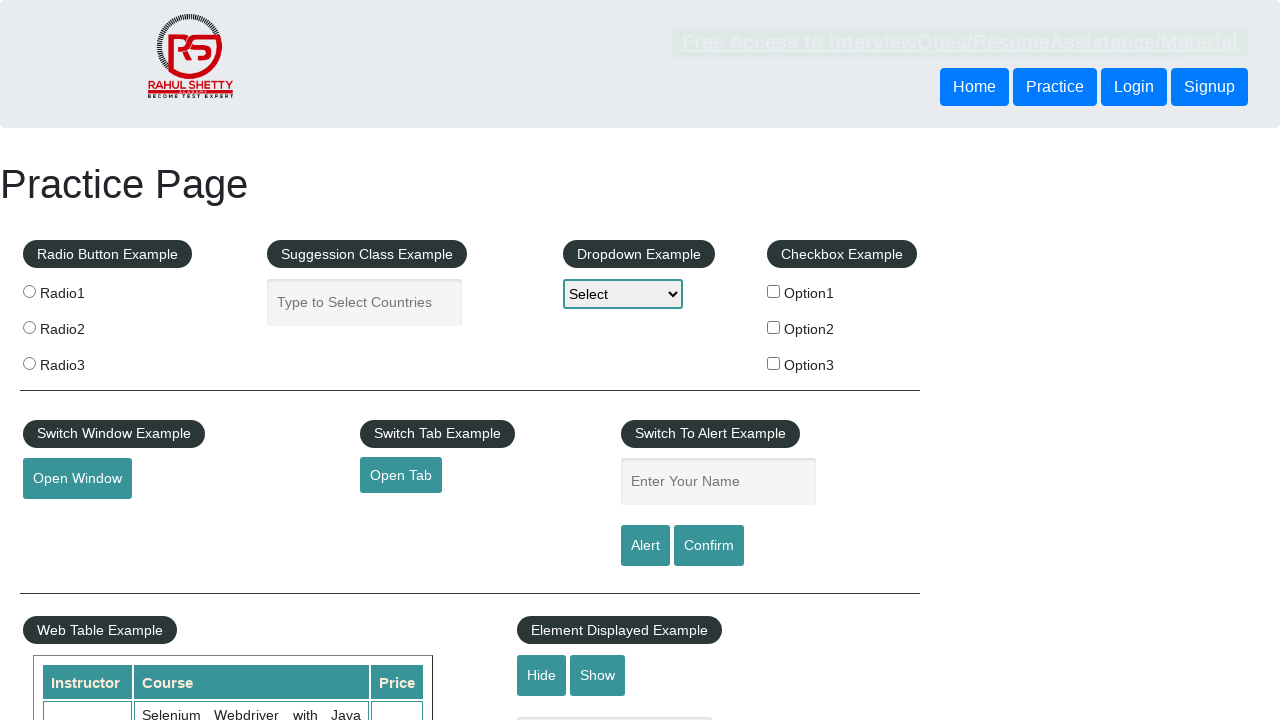

Verified sibling button is visible in header
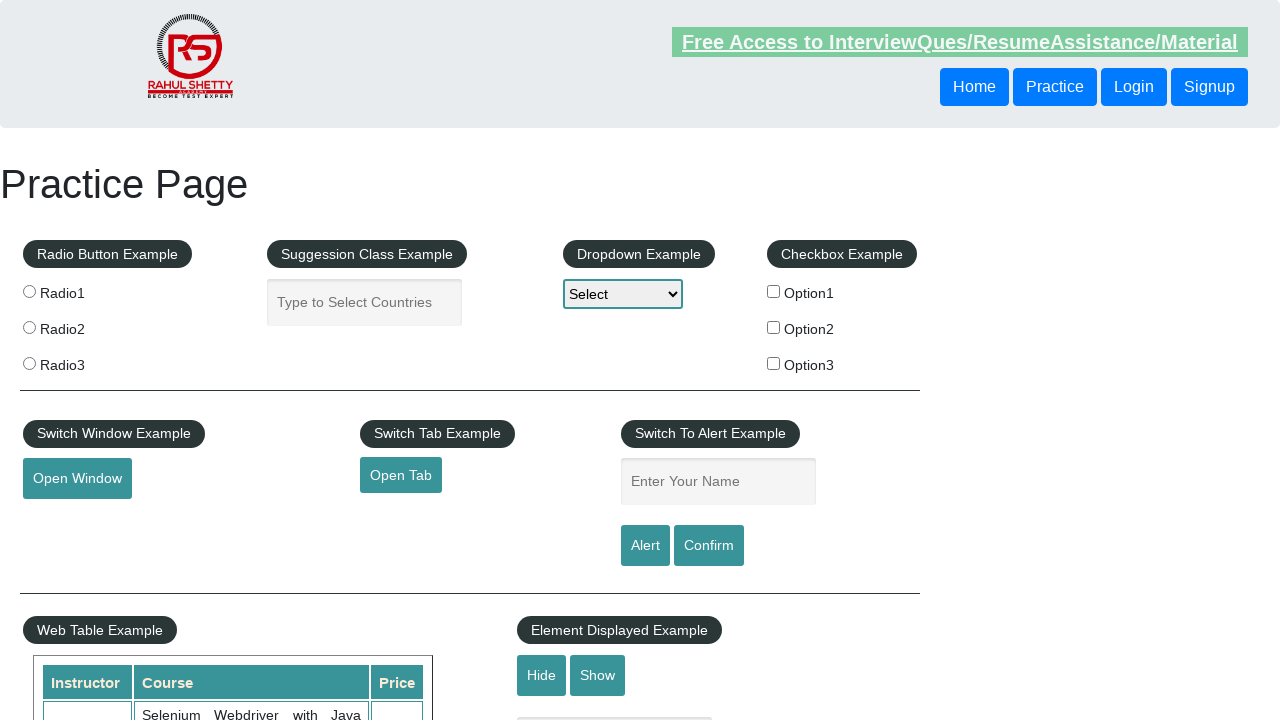

Located button using parent traversal XPath in header
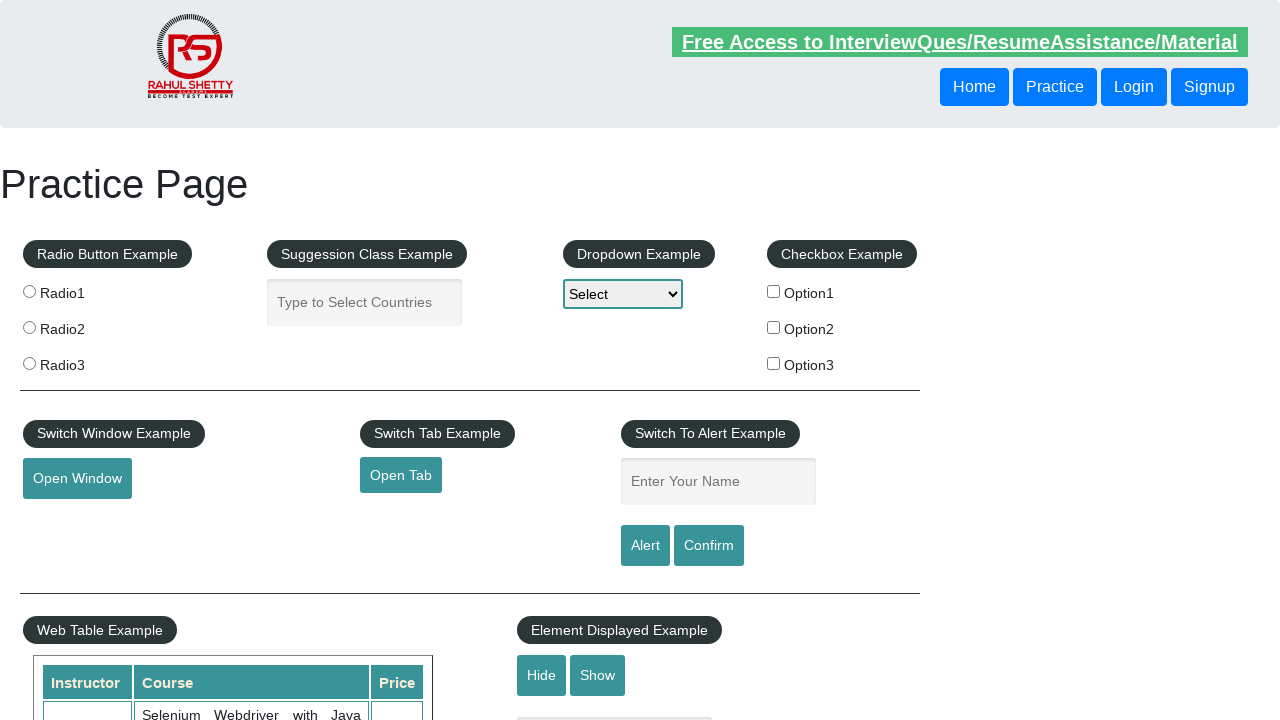

Verified parent traversal button is visible in header
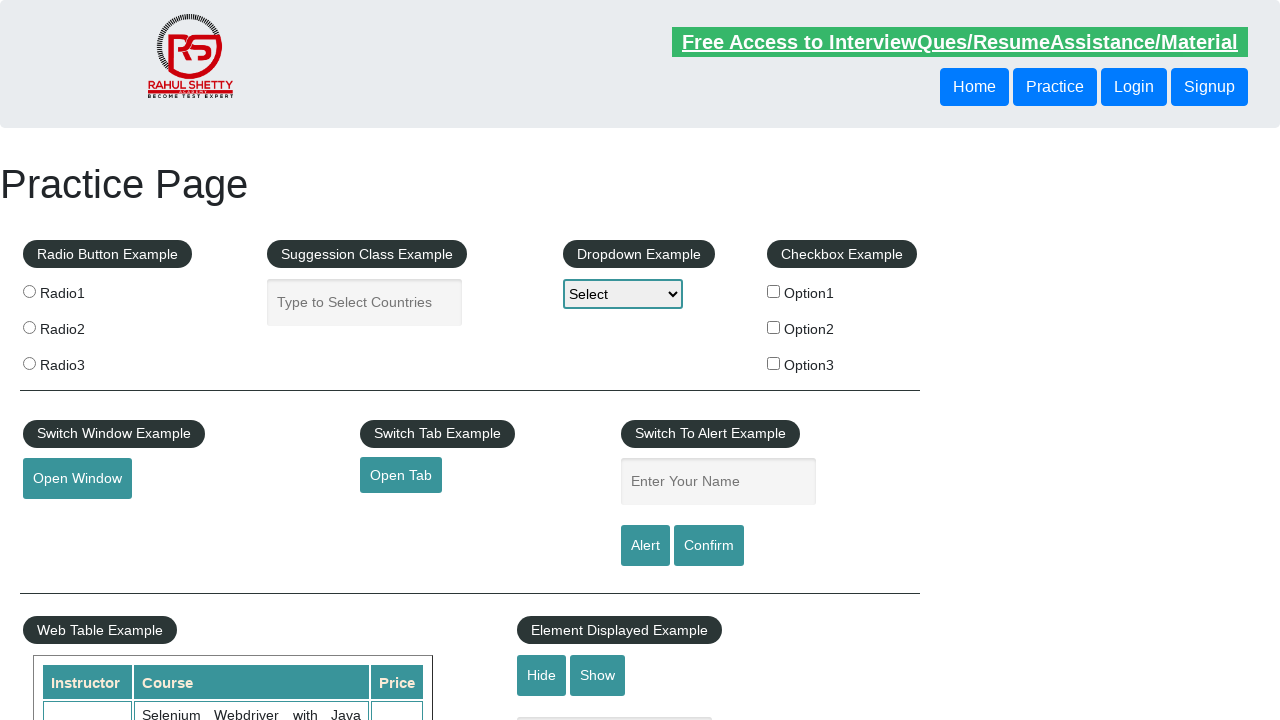

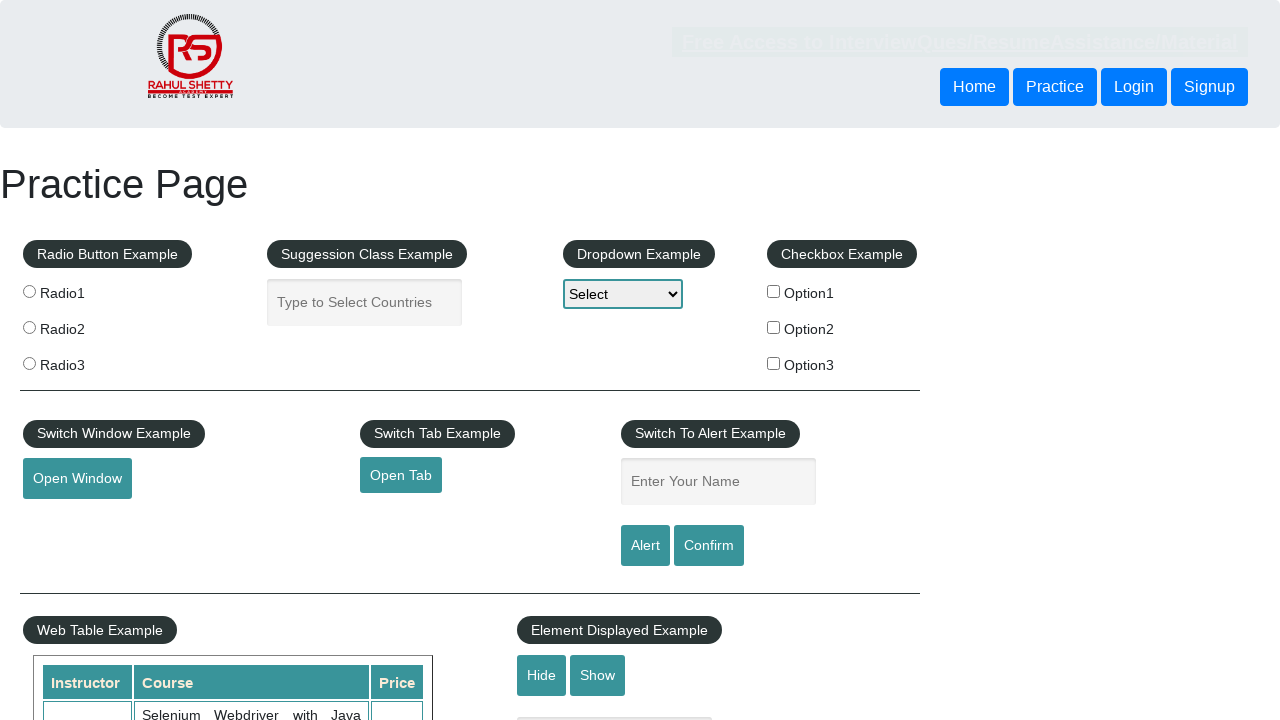